Checks if the second option in a dropdown menu is disabled

Starting URL: https://the-internet.herokuapp.com/dropdown

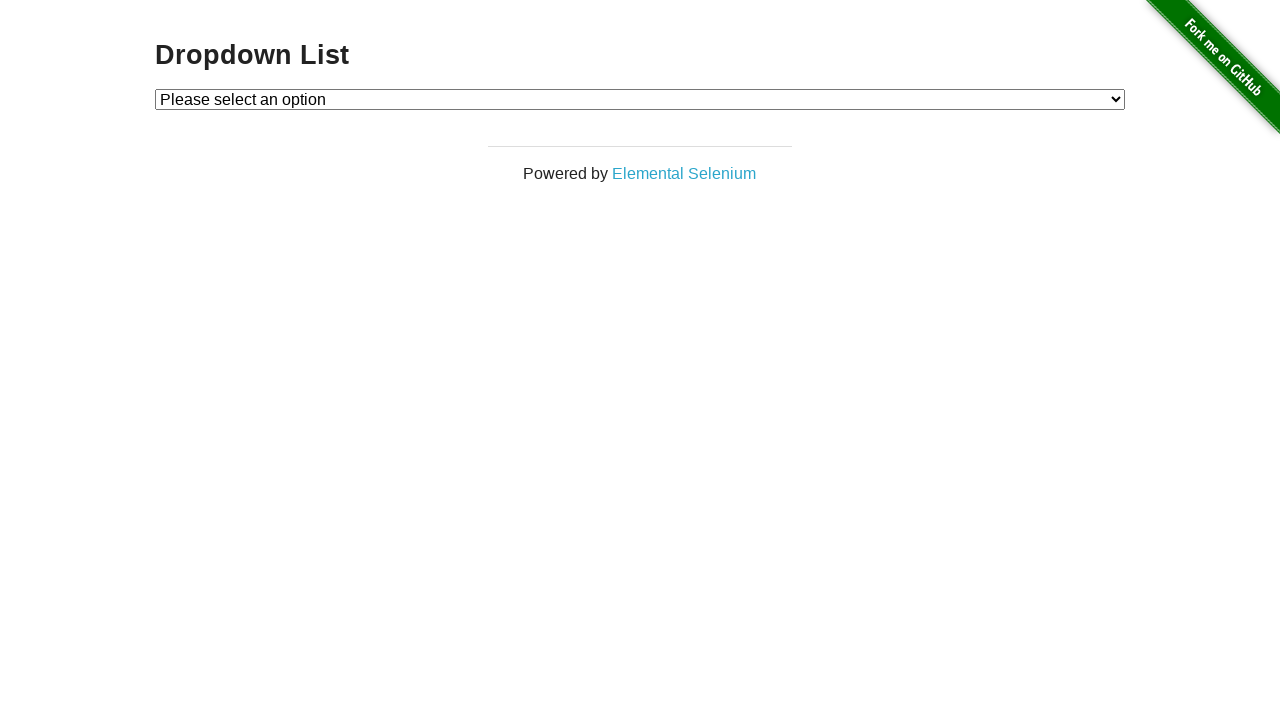

Clicked dropdown menu to open it at (640, 99) on #dropdown
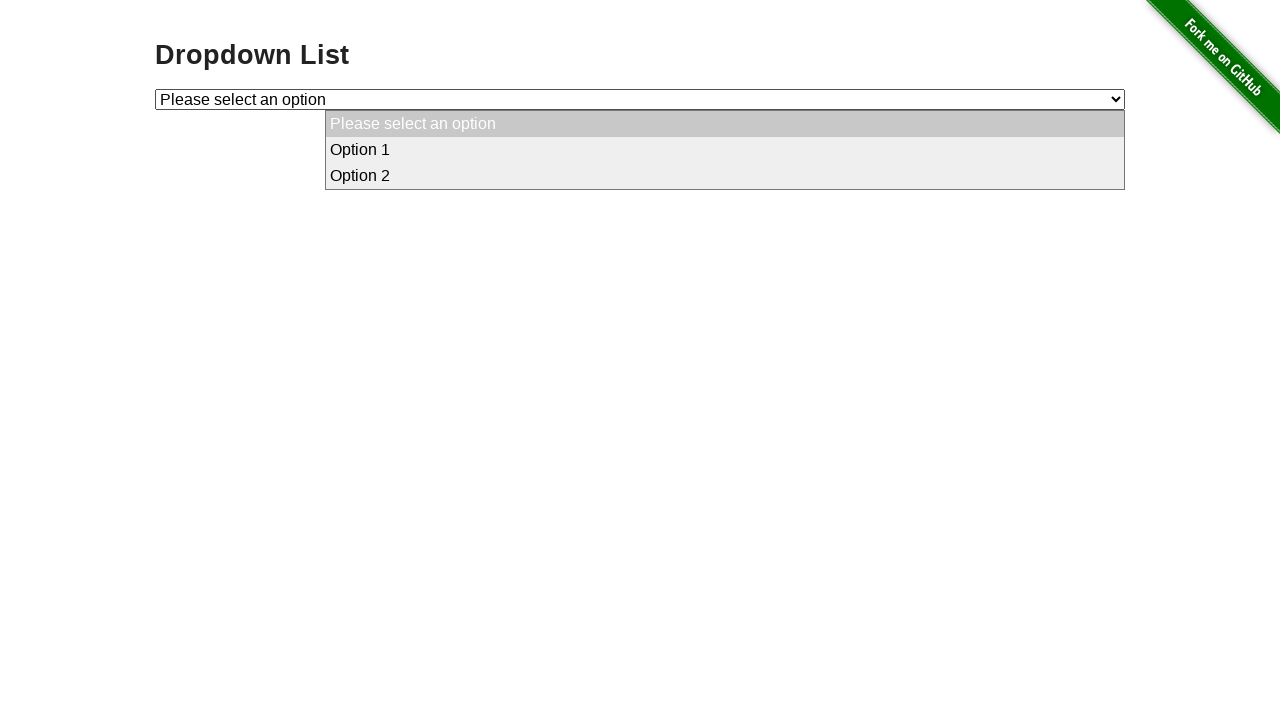

Located second option in dropdown menu
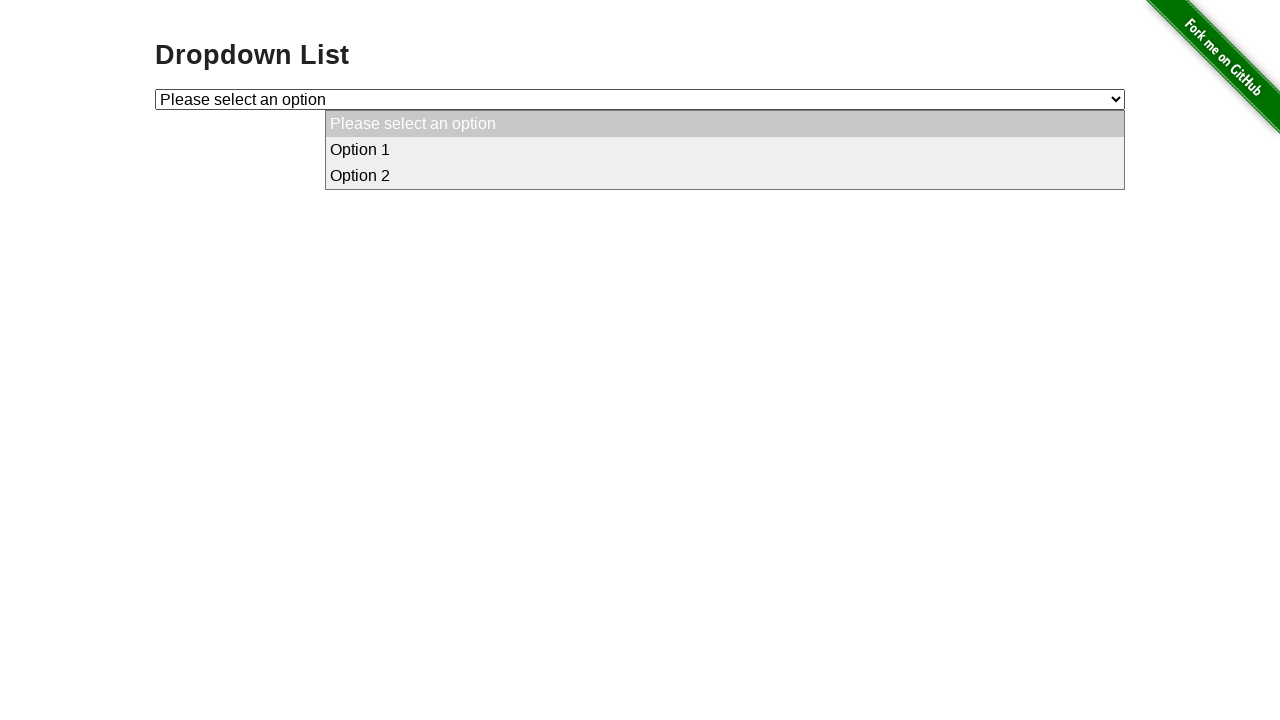

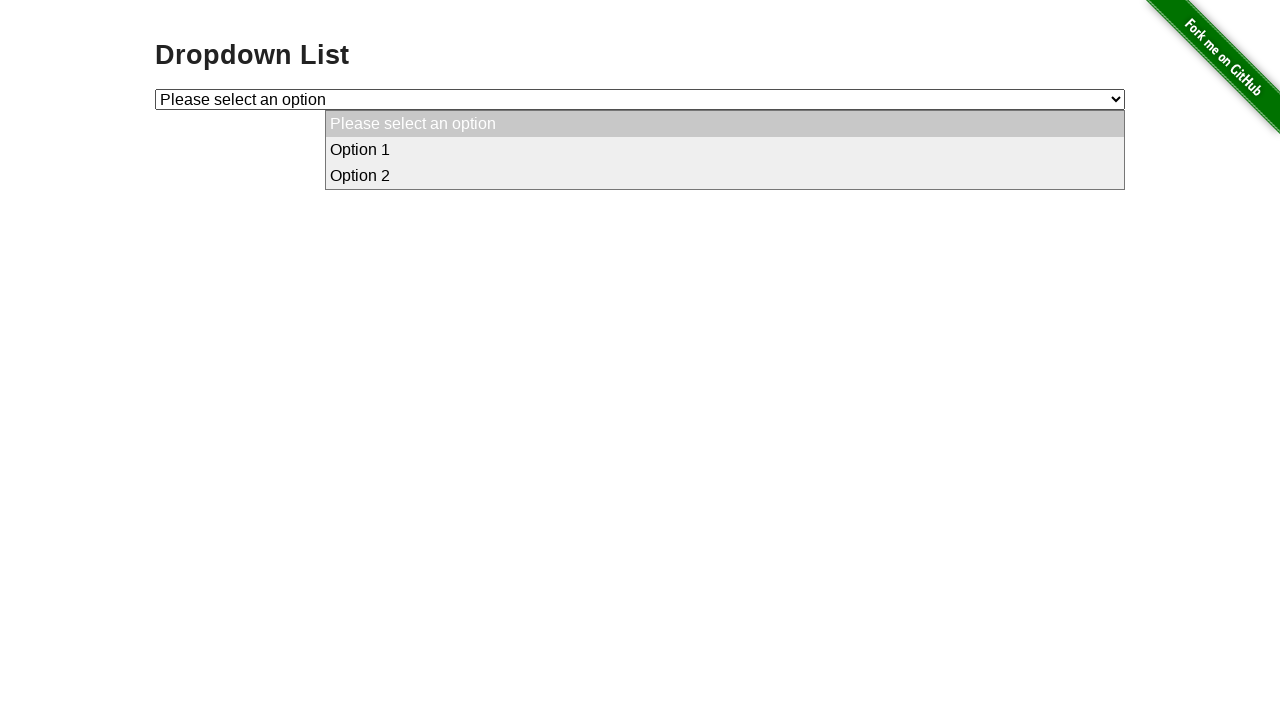